Tests drag and drop functionality by dragging an element to a drop target

Starting URL: https://www.selenium.dev/selenium/web/mouse_interaction.html

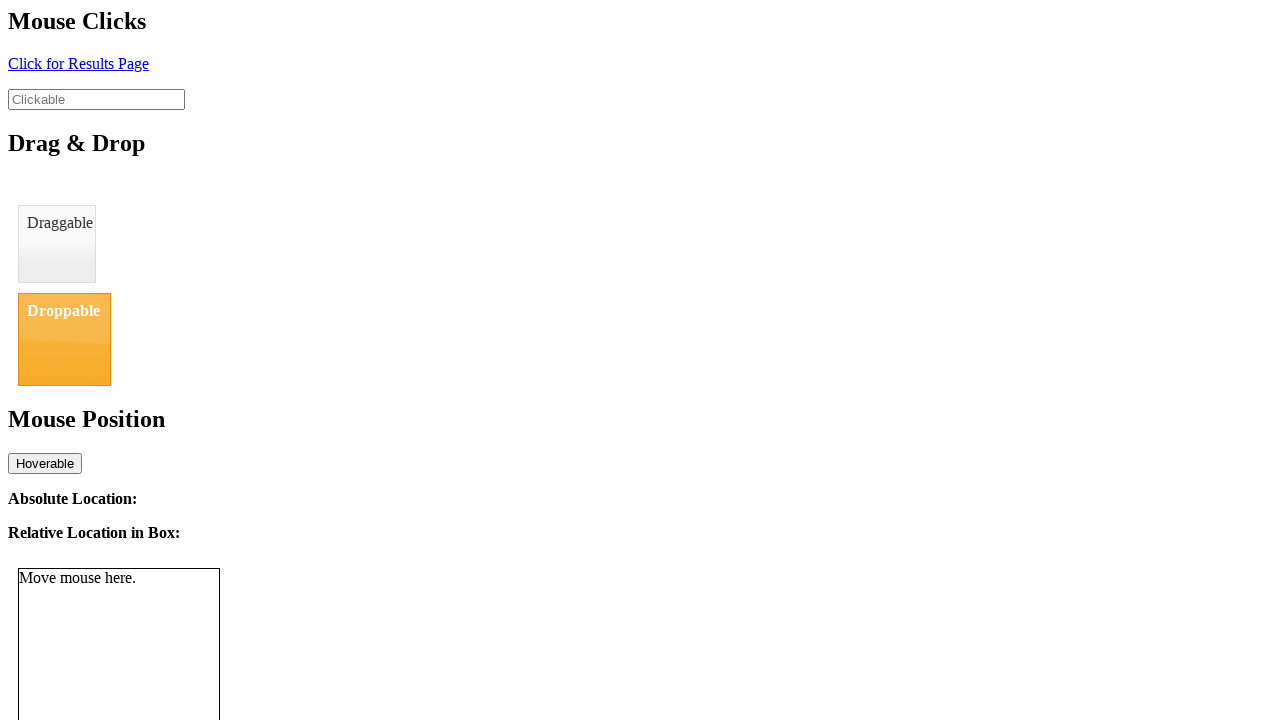

Navigated to mouse interaction test page
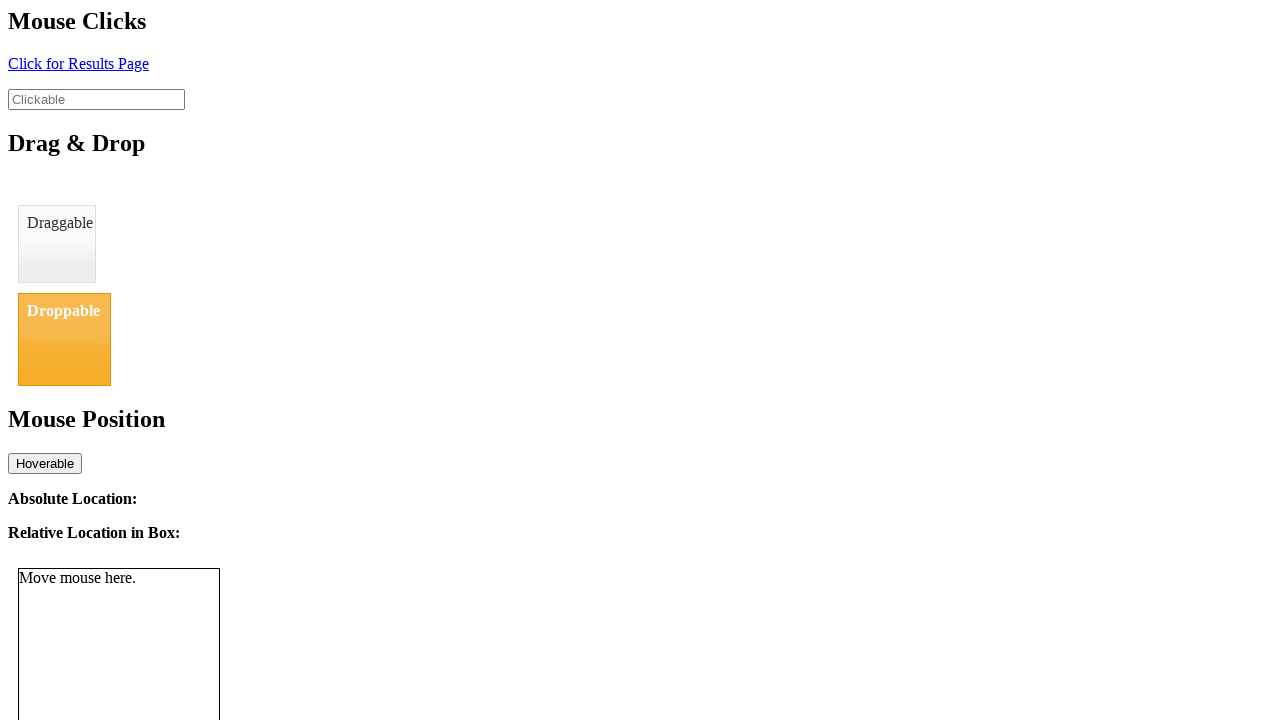

Dragged draggable element to droppable target at (64, 339)
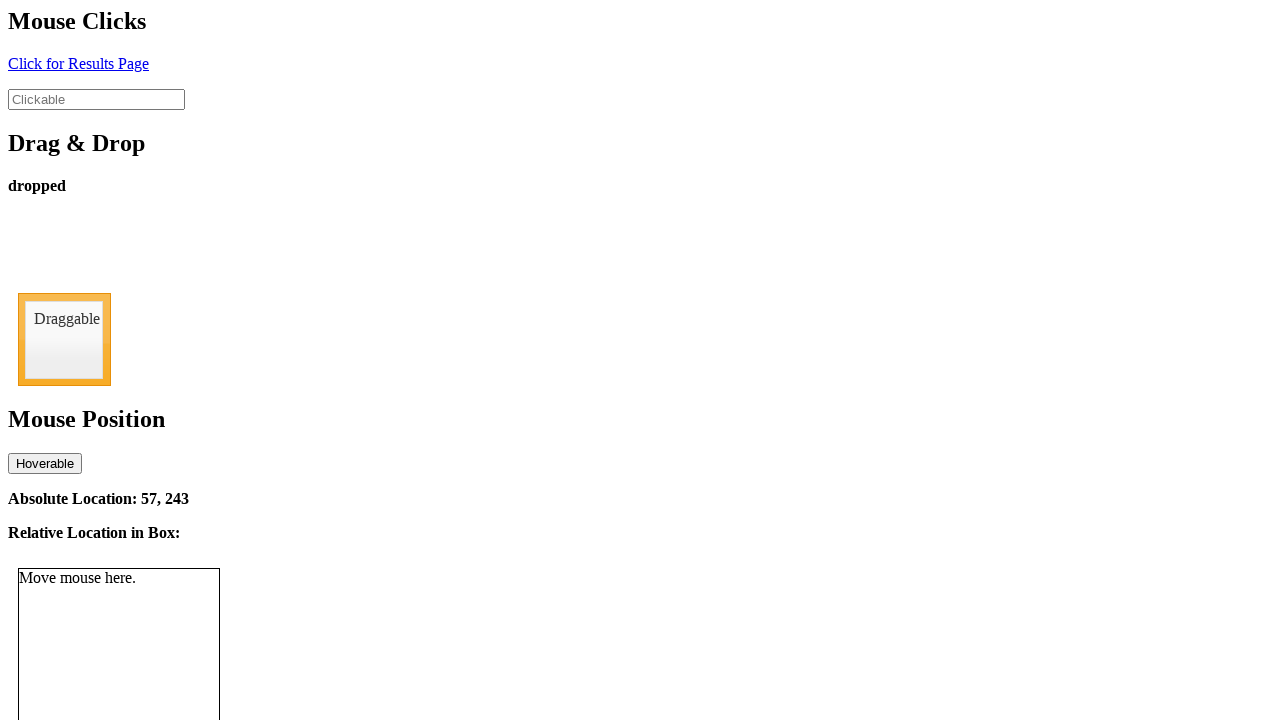

Retrieved drop status text content
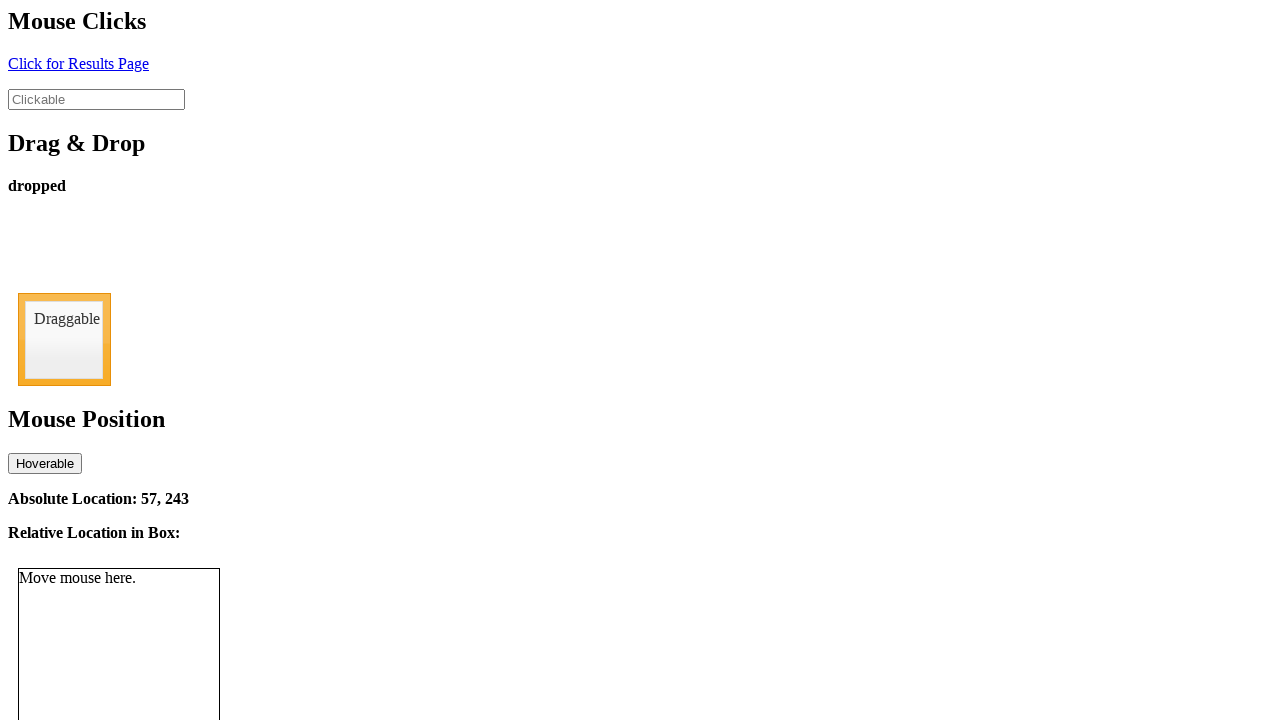

Verified drop status equals 'dropped'
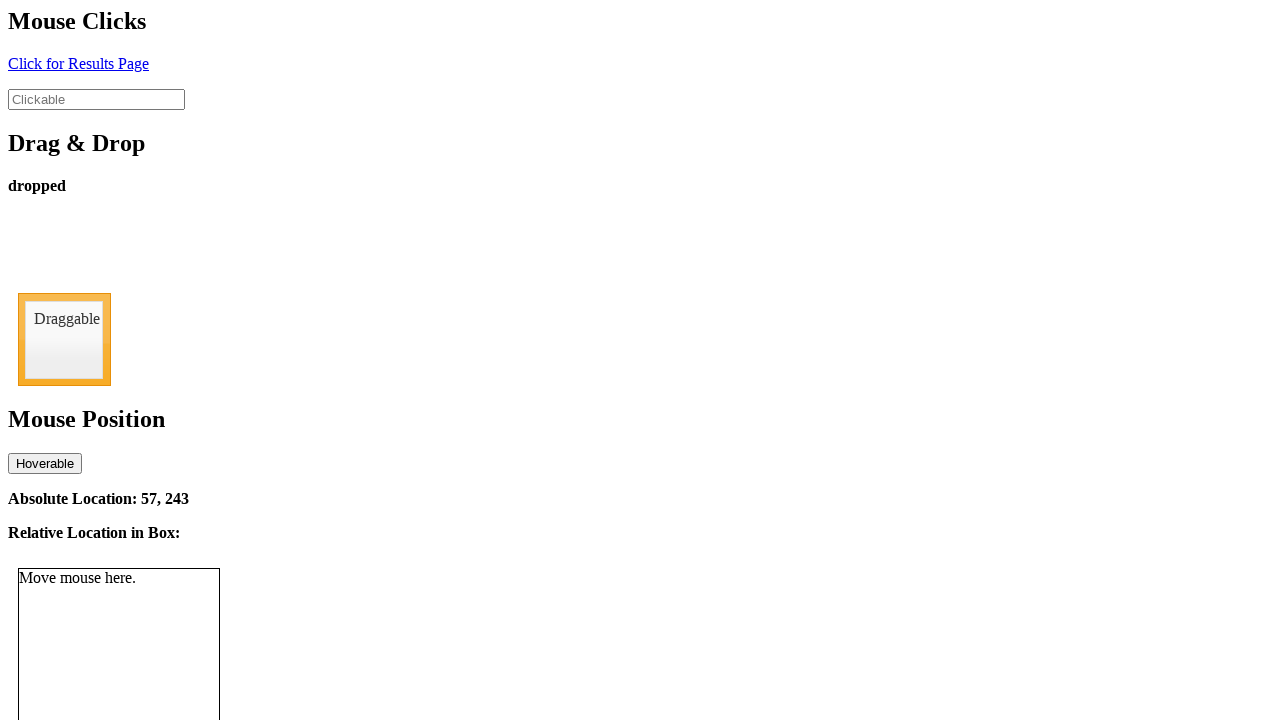

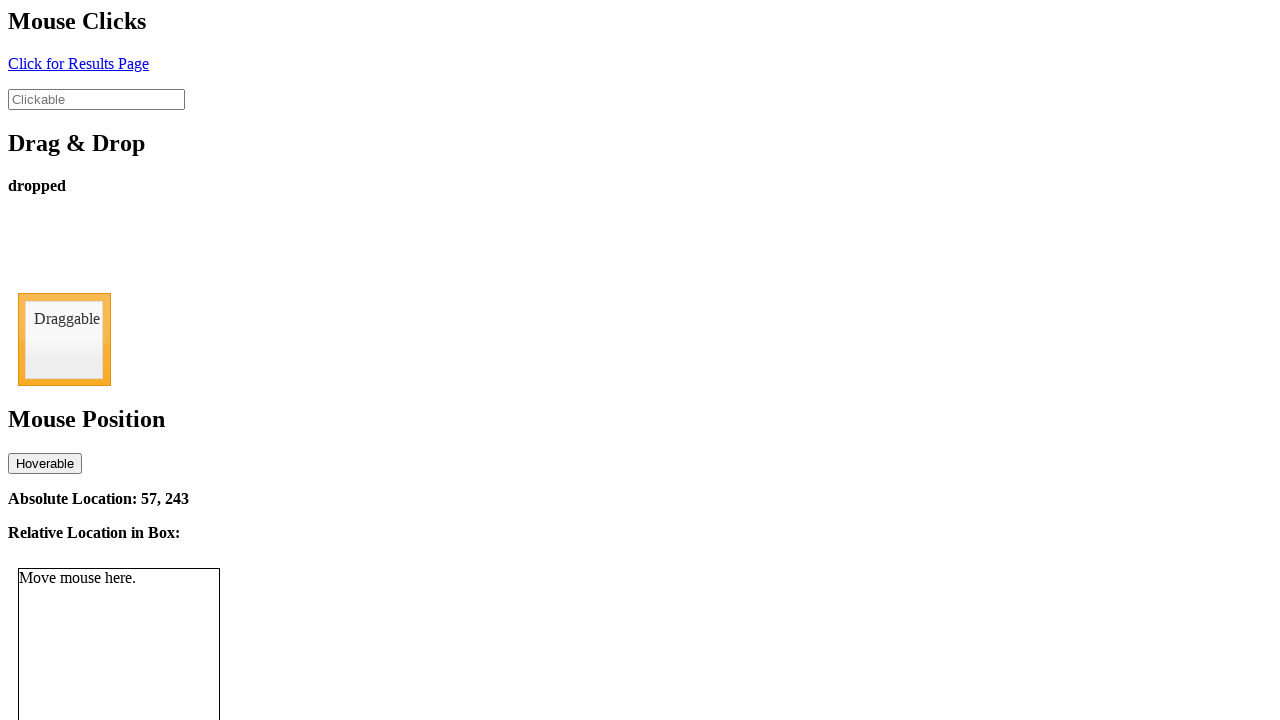